Tests enabling and disabling text box elements using JavaScript execution to manipulate form field attributes

Starting URL: http://only-testing-blog.blogspot.in/2013/11/new-test.html

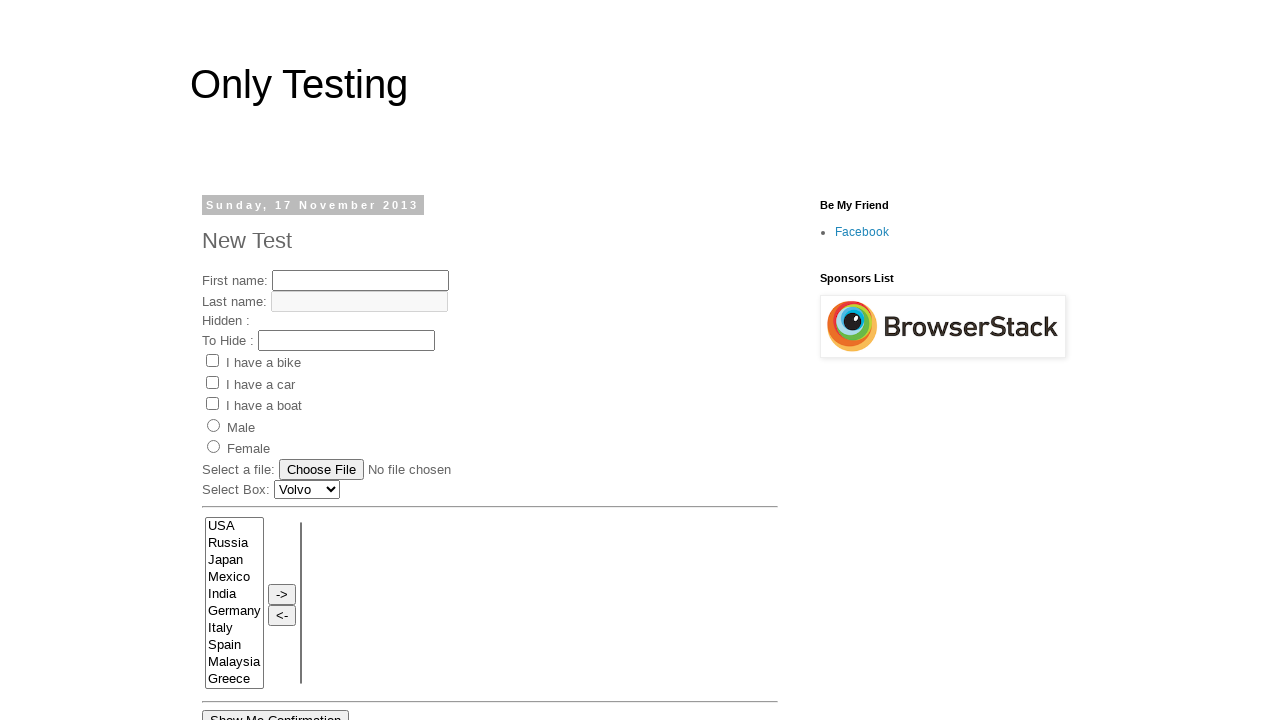

Checked initial enabled status of First Name text box
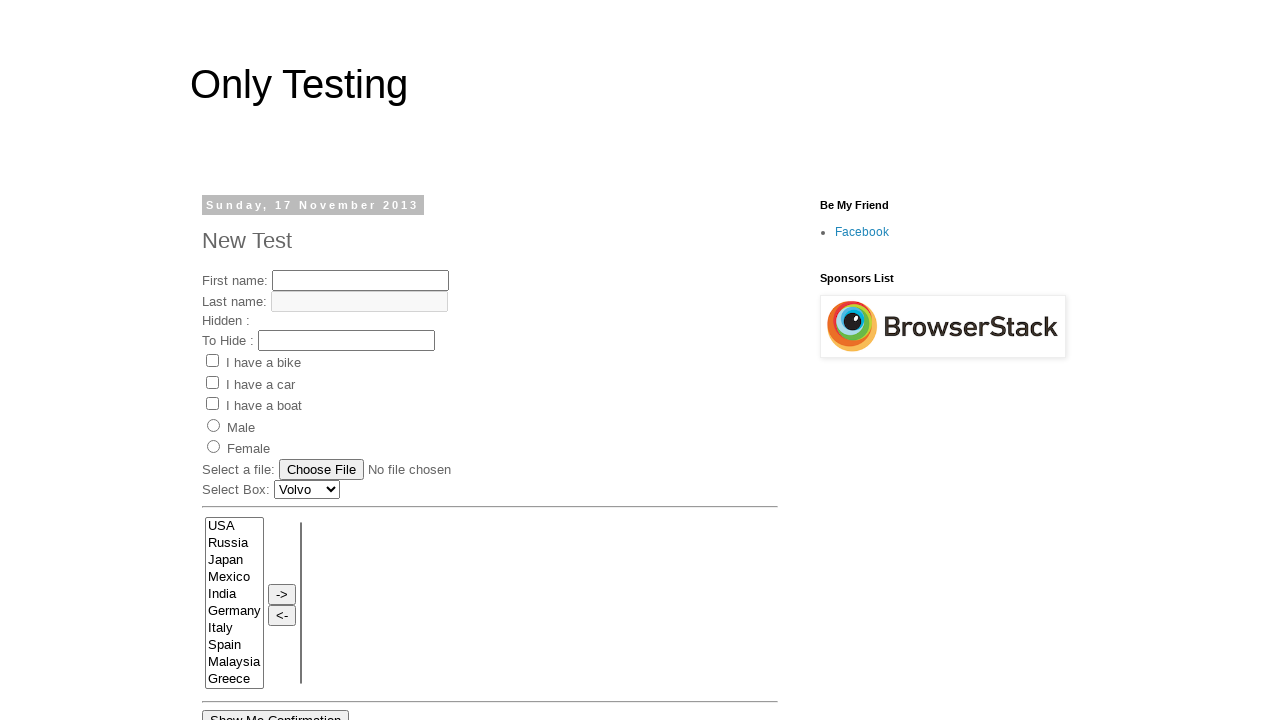

Checked initial enabled status of Last Name text box
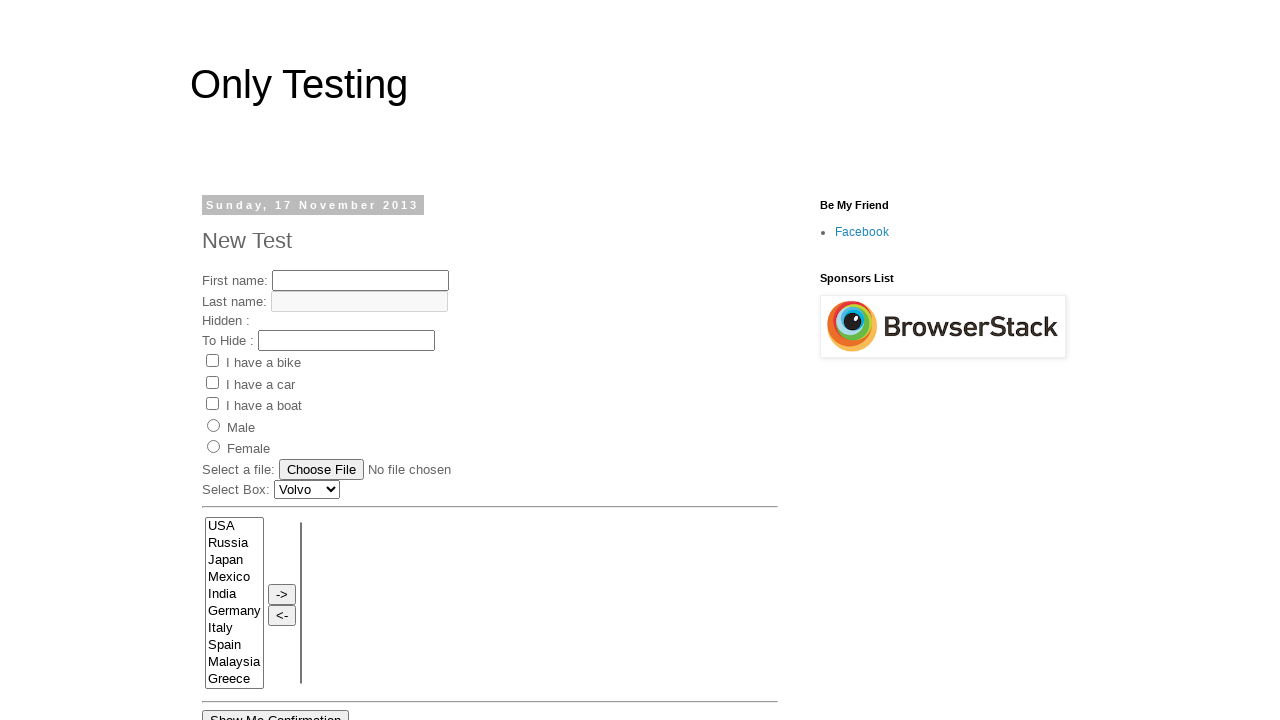

Waited 2 seconds
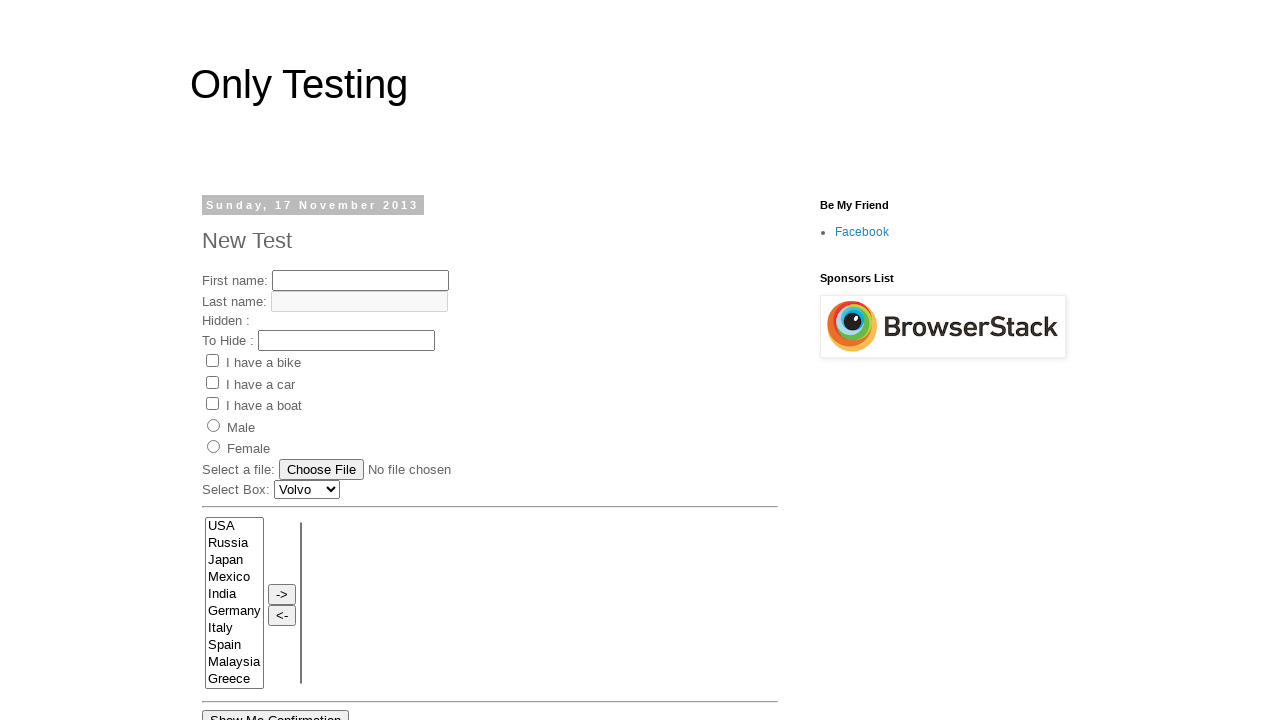

Disabled First Name text box using JavaScript
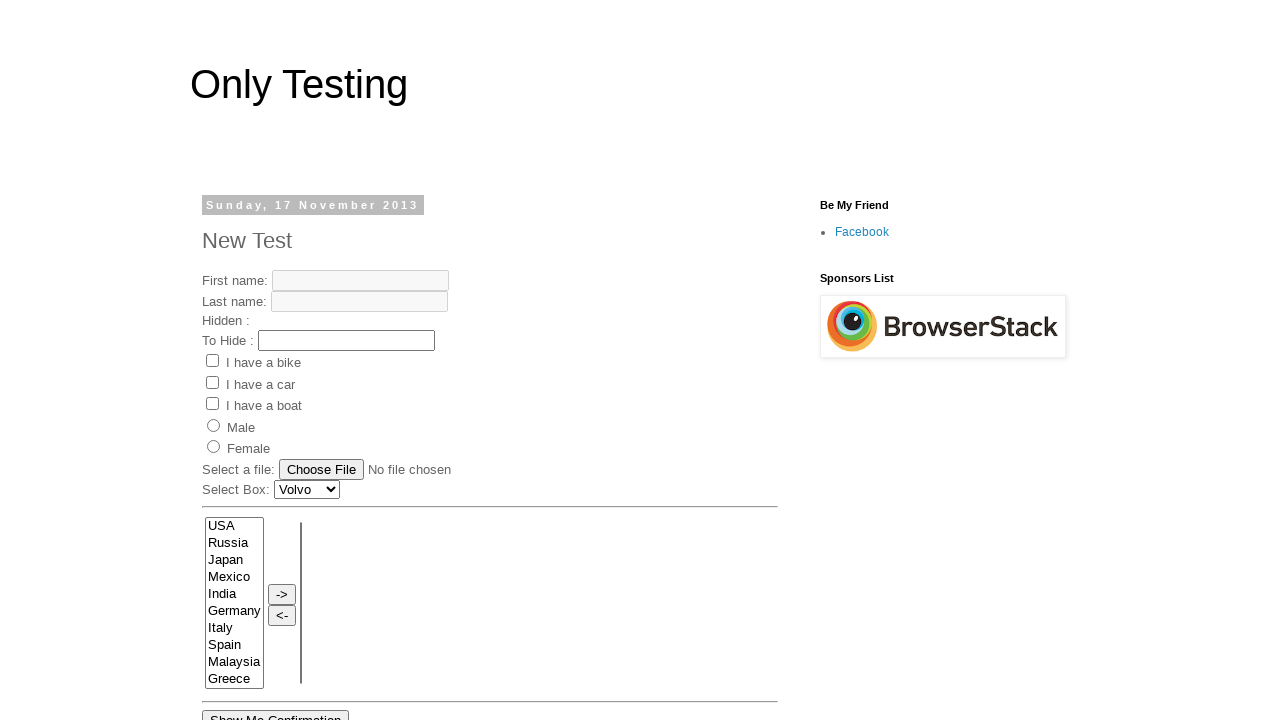

Waited 2 seconds
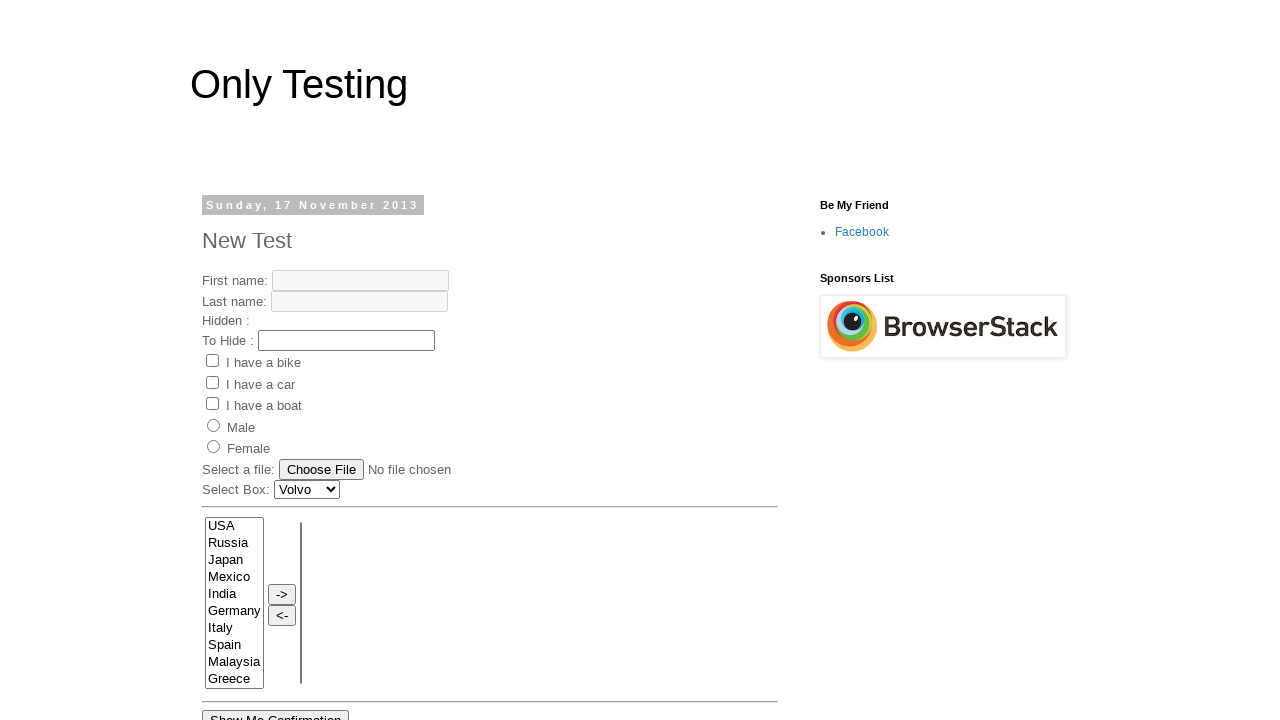

Enabled Last Name text box using JavaScript
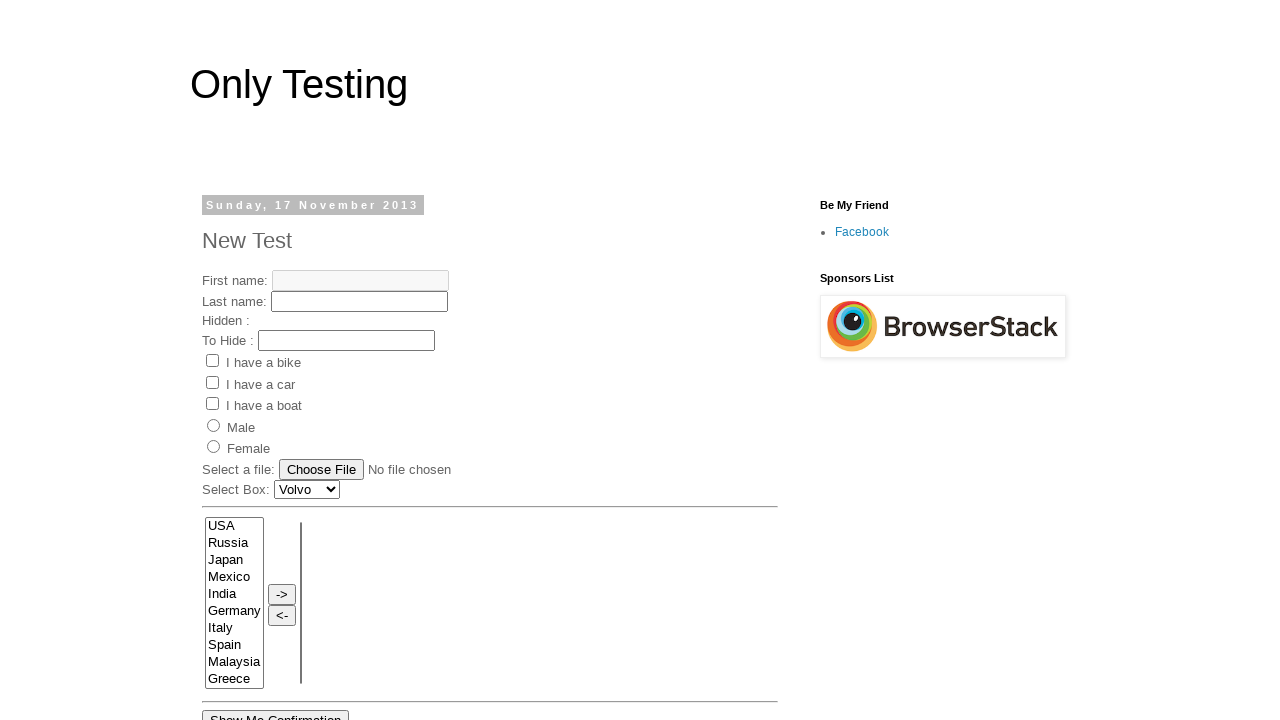

Waited 3 seconds
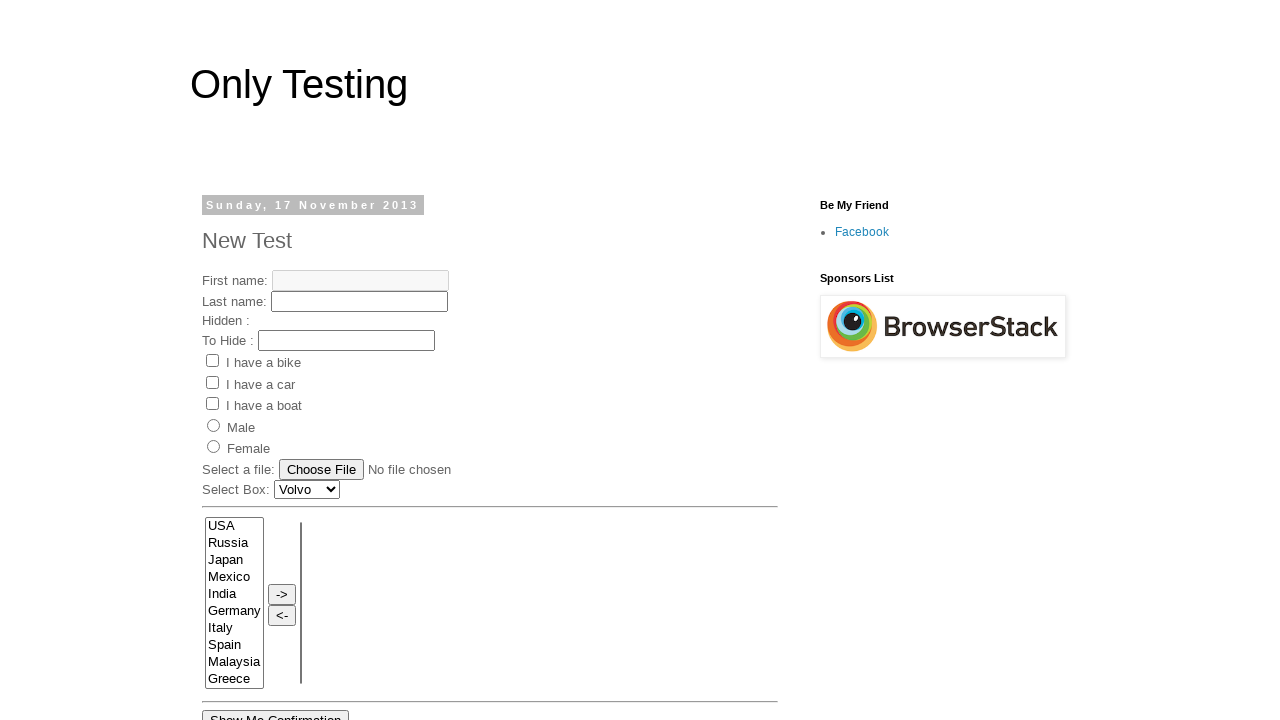

Checked enabled status of First Name text box after modification
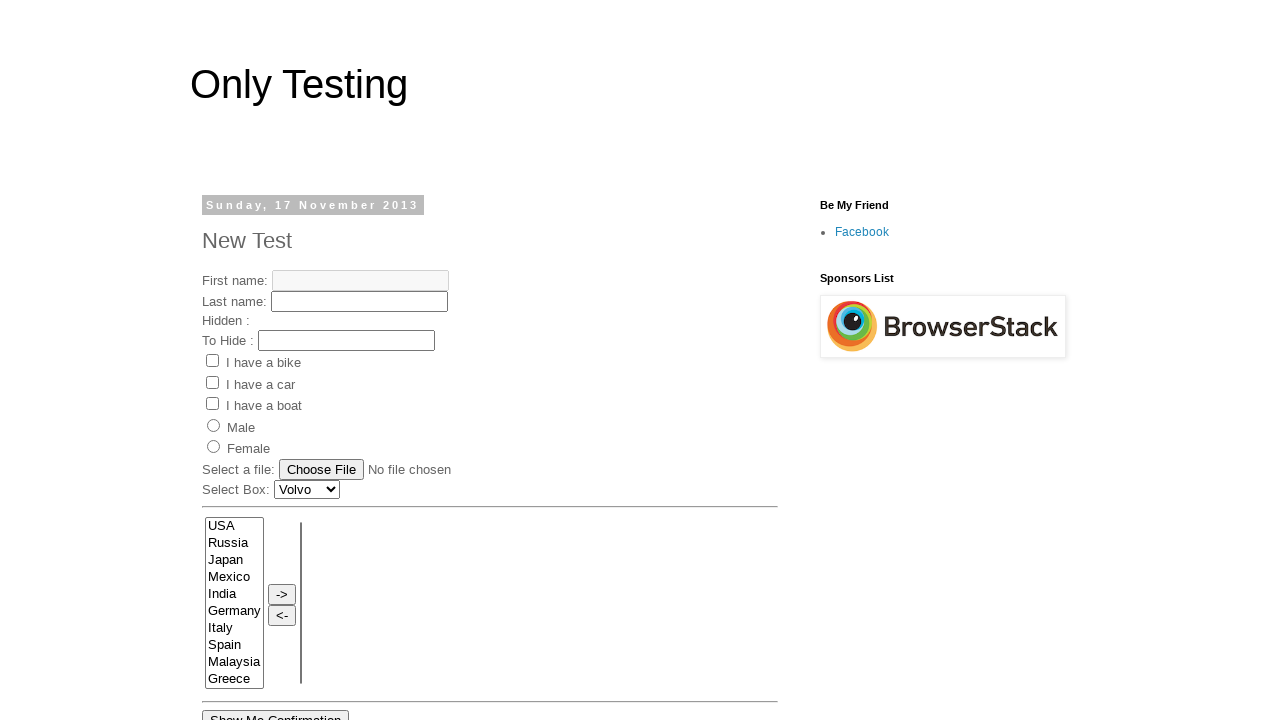

Checked enabled status of Last Name text box after modification
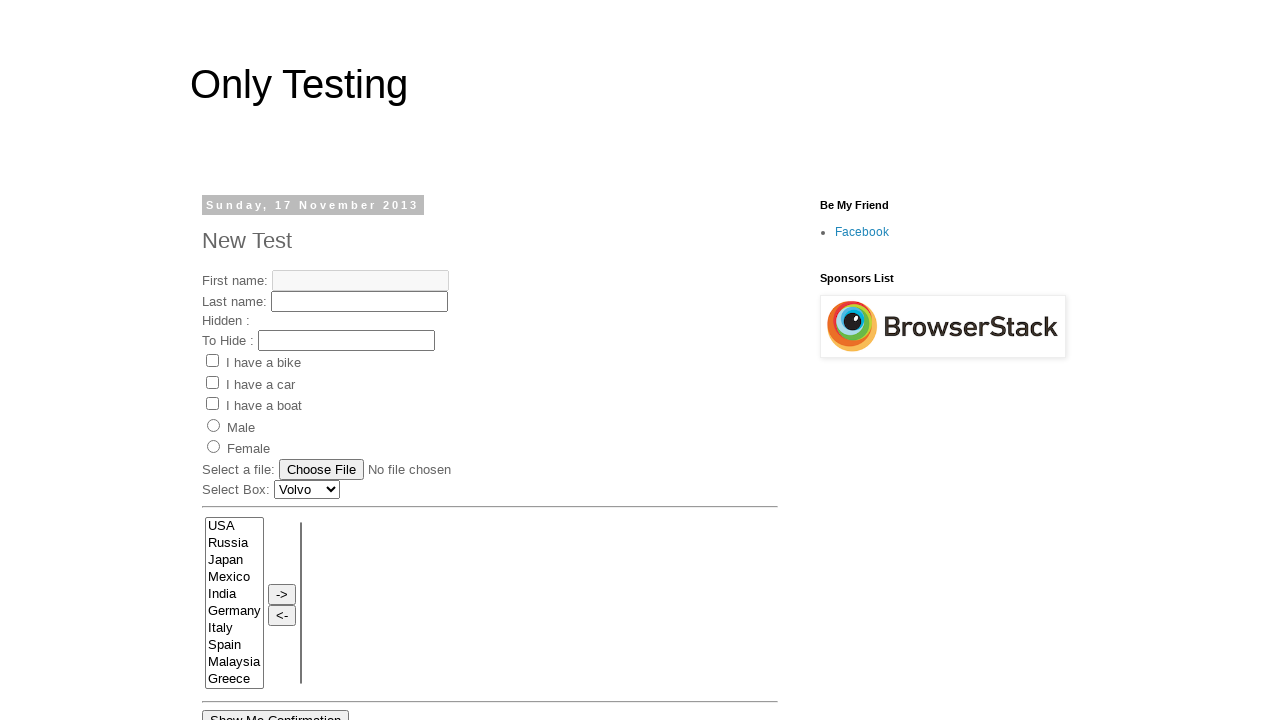

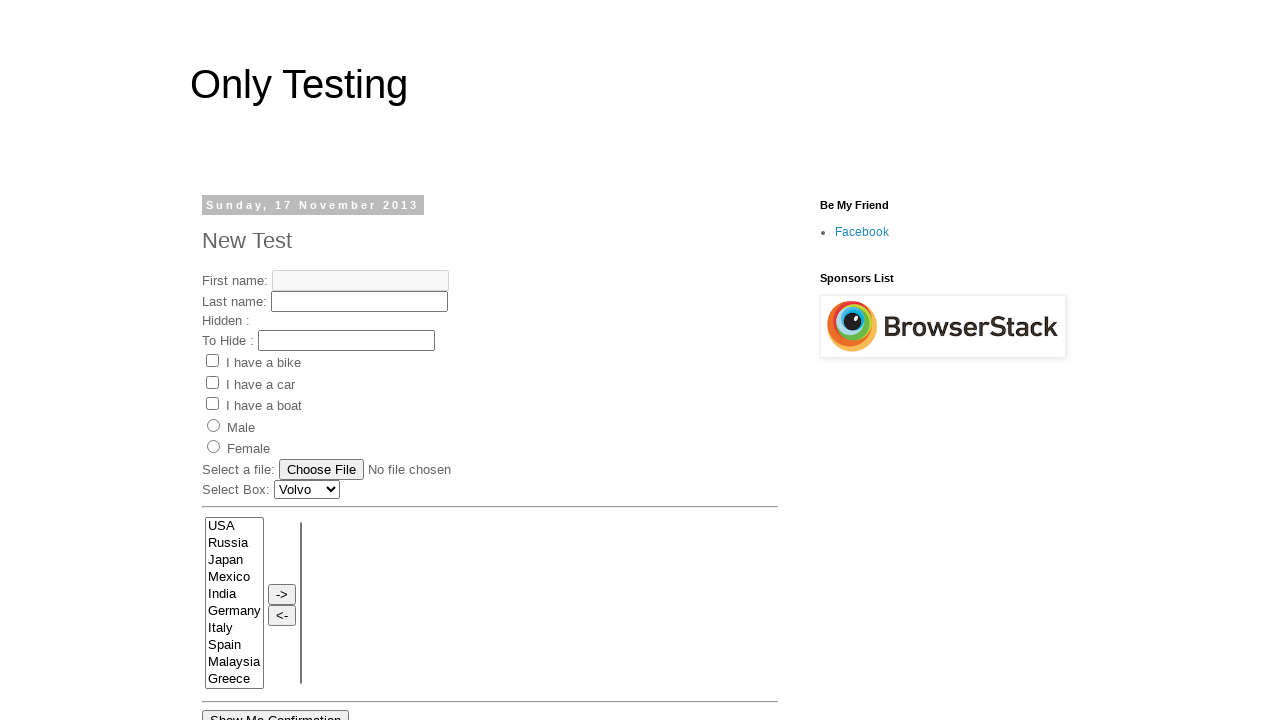